Tests form filling using relative XPath by entering job title field

Starting URL: https://formy-project.herokuapp.com/form

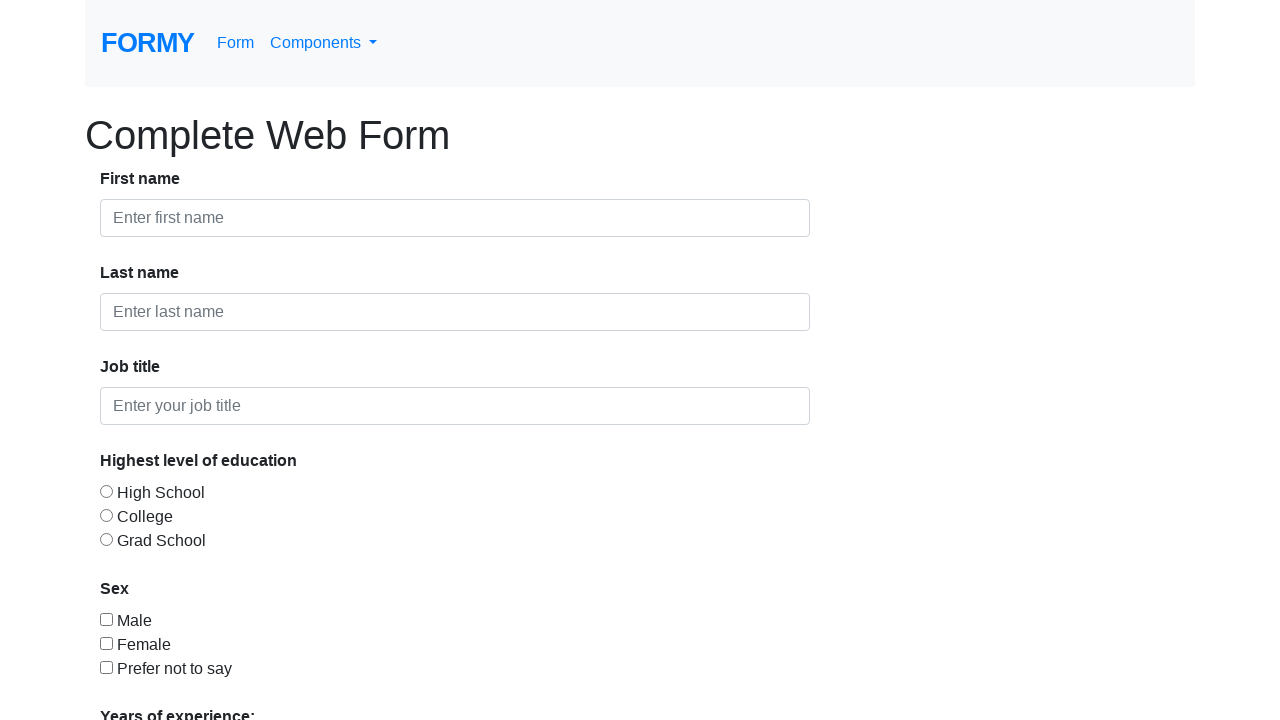

Filled job title field with 'Testing' using relative XPath on //*[@id='job-title']
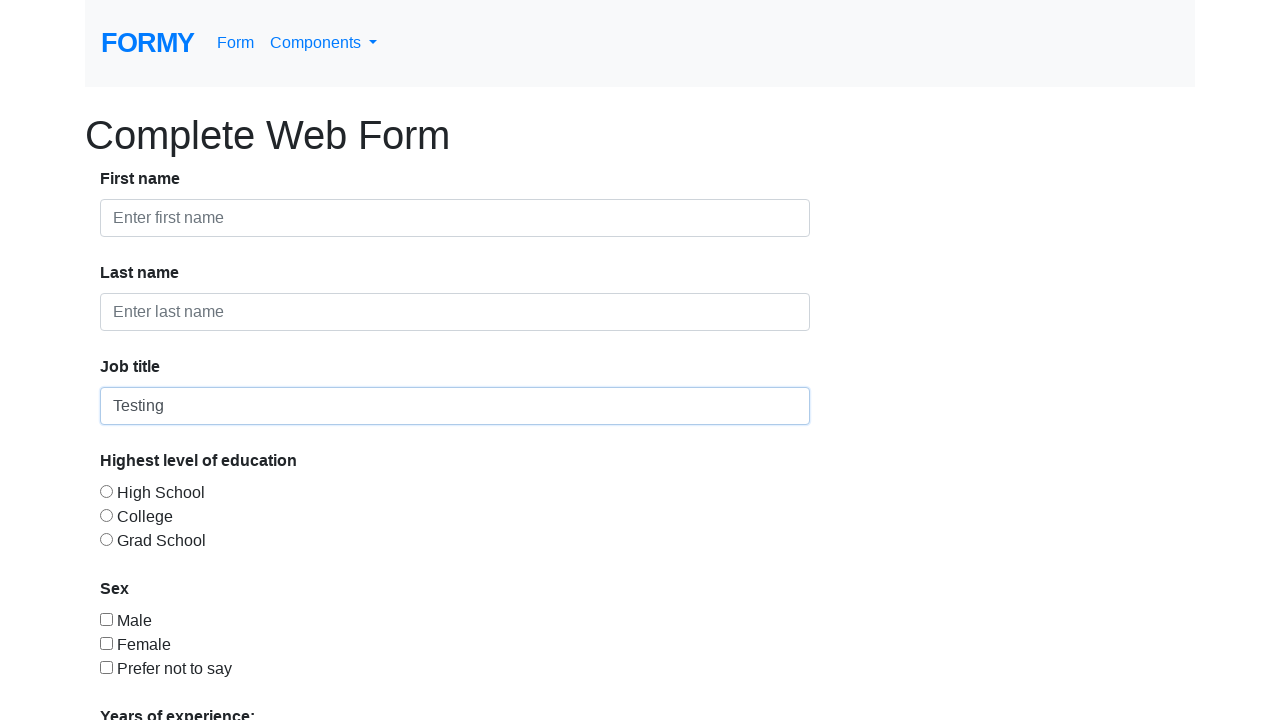

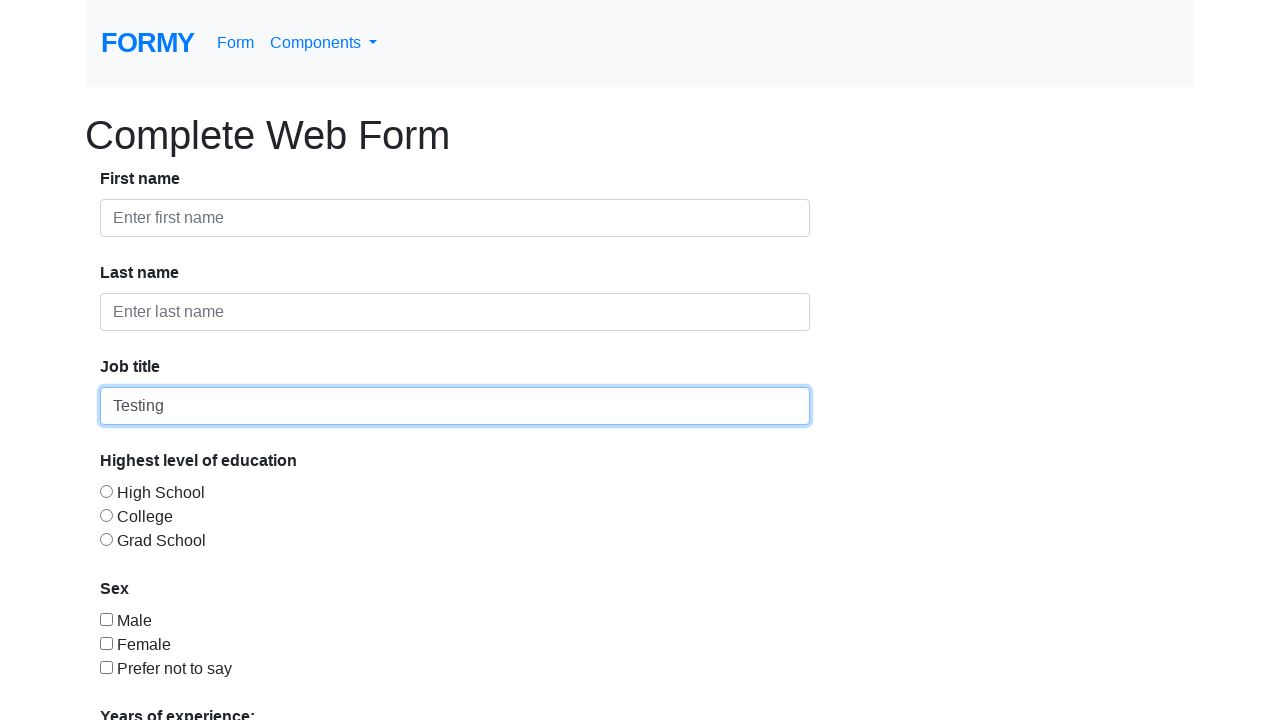